Tests JavaScript alert interaction by clicking on a prompt button, entering text into the alert dialog, and accepting it

Starting URL: https://the-internet.herokuapp.com/javascript_alerts

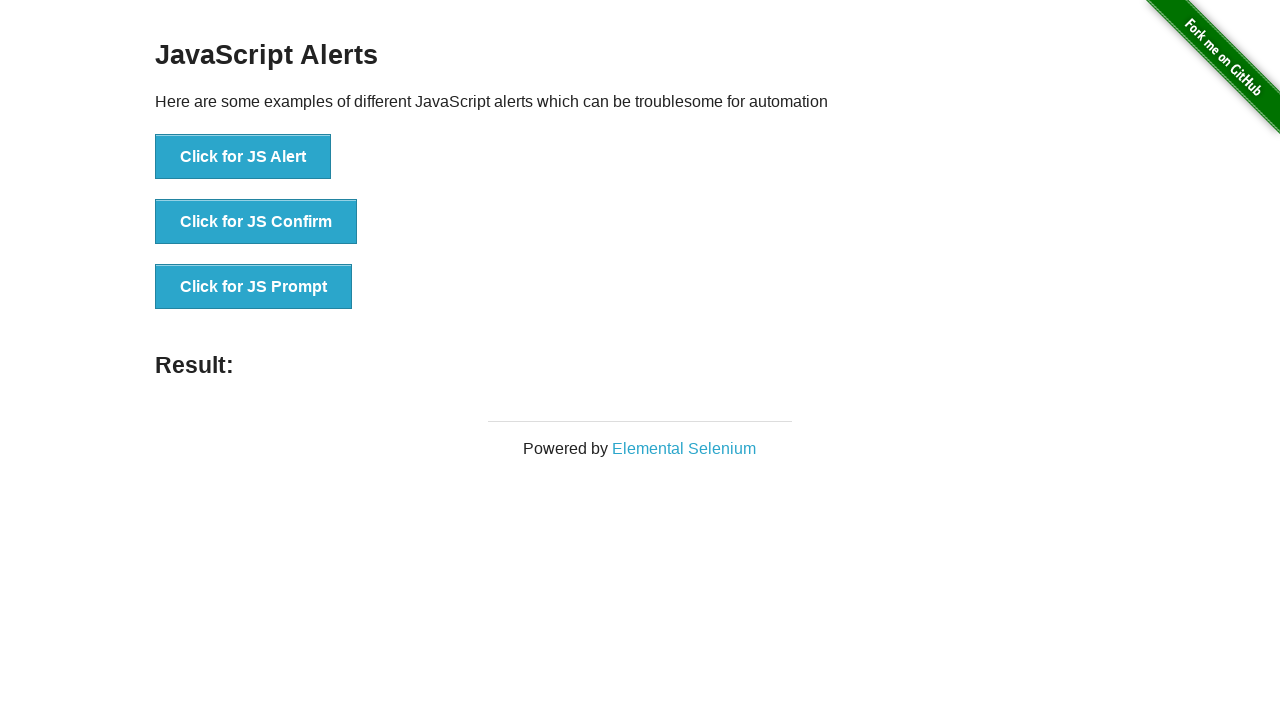

Located all buttons on the JavaScript alerts page
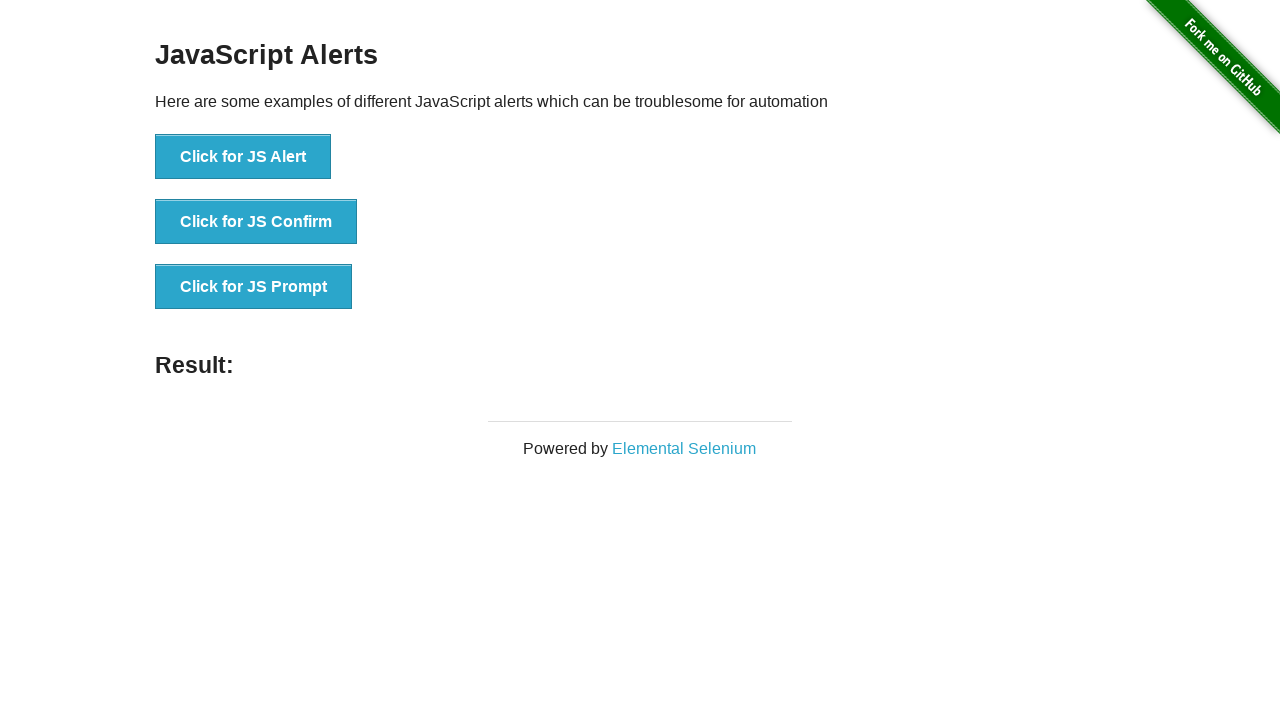

Clicked the third button (prompt alert button) at (254, 287) on button >> nth=2
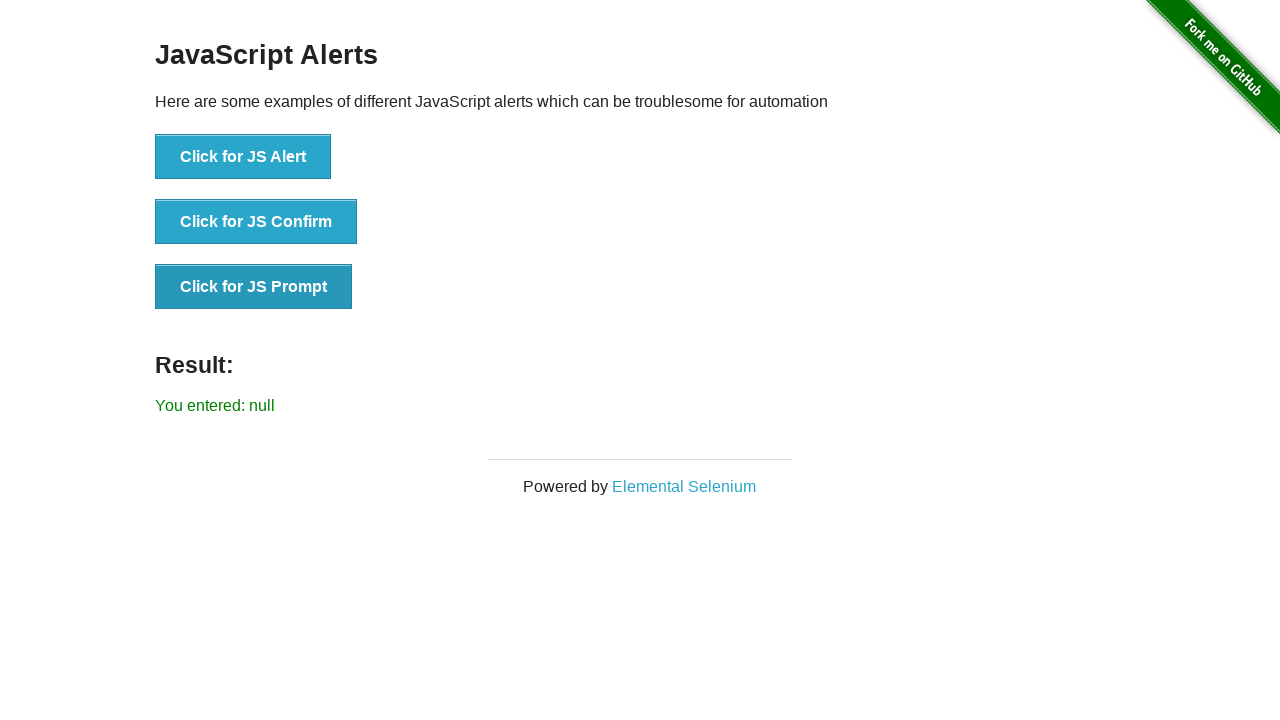

Set up dialog handler to accept prompts with text 'Hello there!'
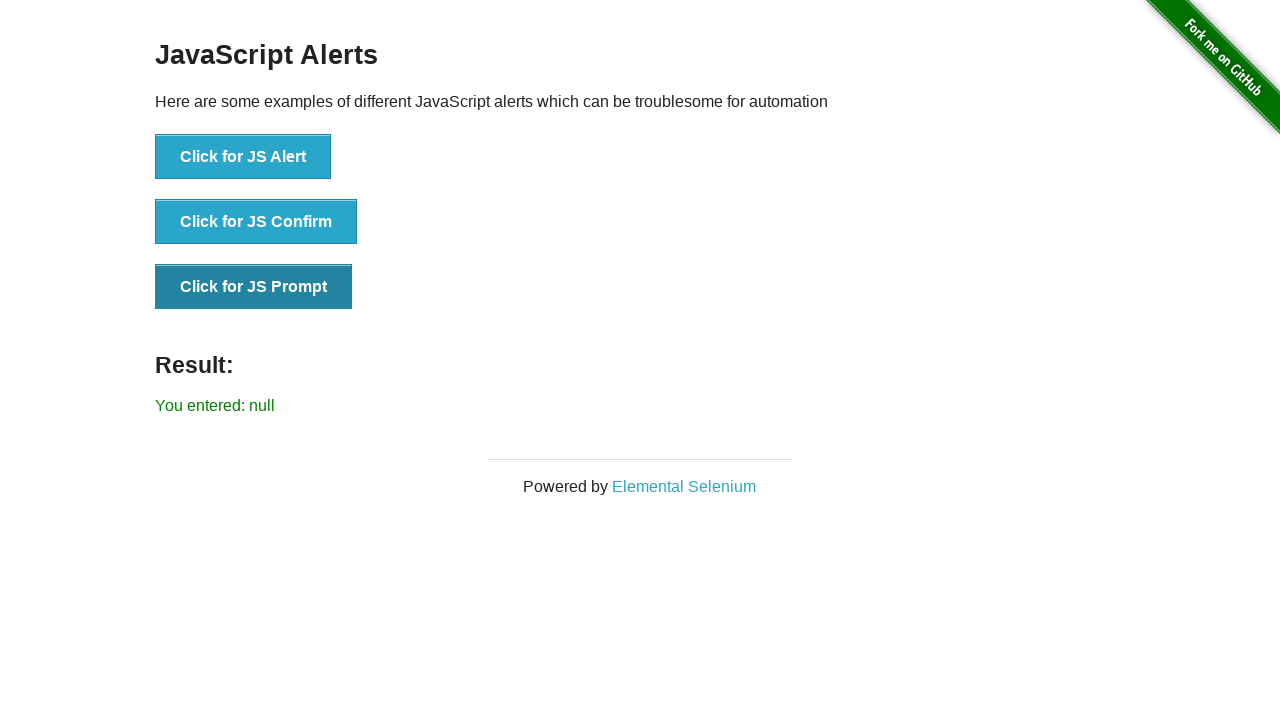

Clicked the prompt button again to trigger the dialog with handler active at (254, 287) on button >> nth=2
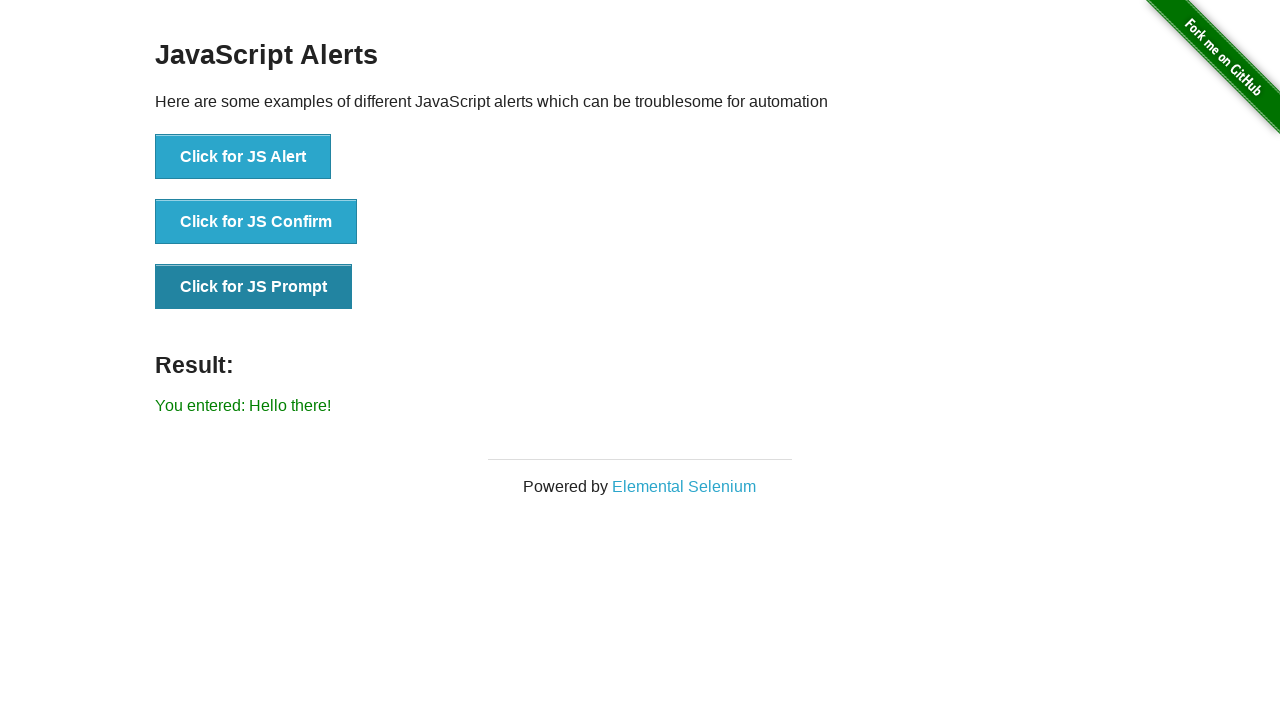

Alert dialog accepted and result element appeared on page
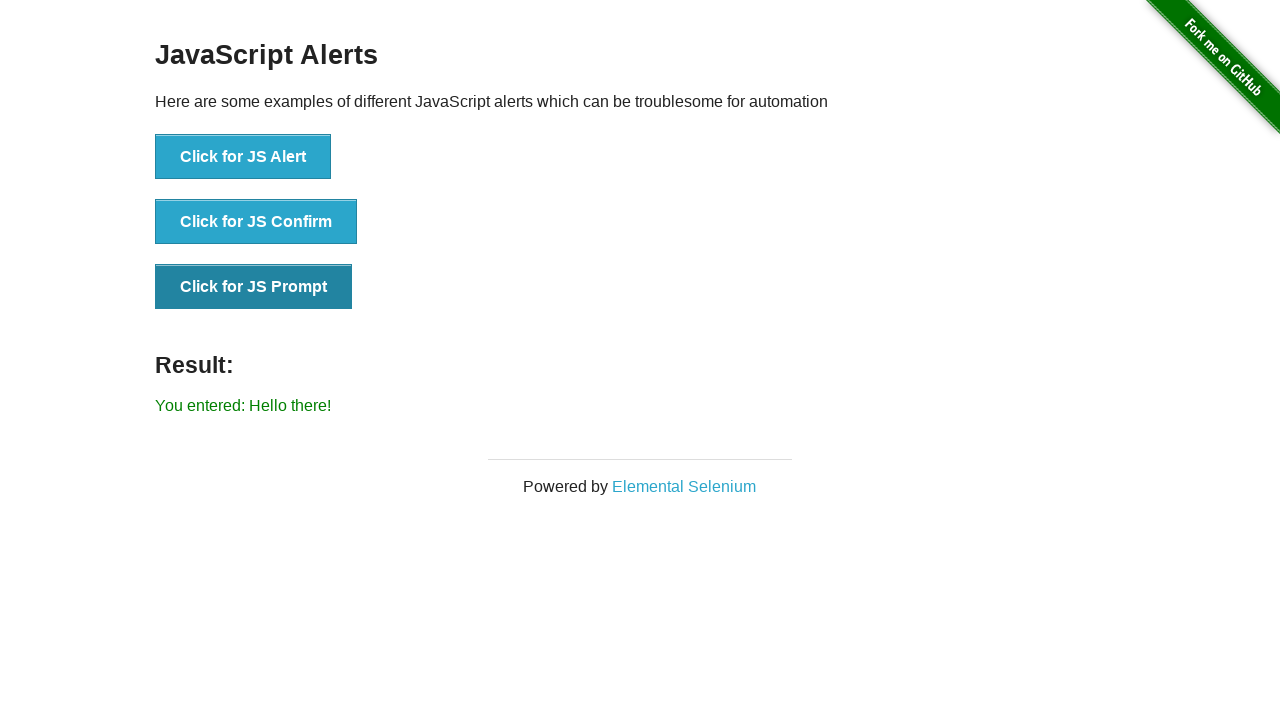

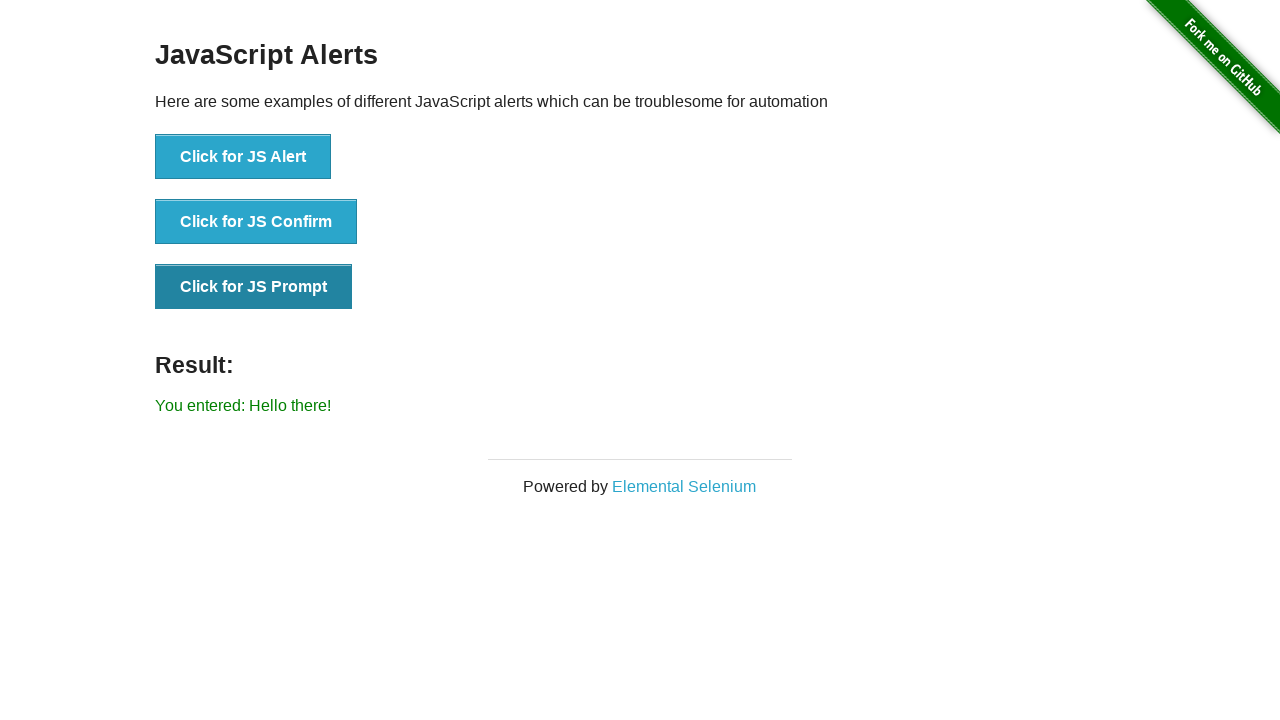